Tests e-commerce shopping cart functionality by adding specific vegetable items (cucumber and broccoli) to the cart, proceeding to checkout, and applying a promo code to verify discount application.

Starting URL: https://rahulshettyacademy.com/seleniumPractise/#/

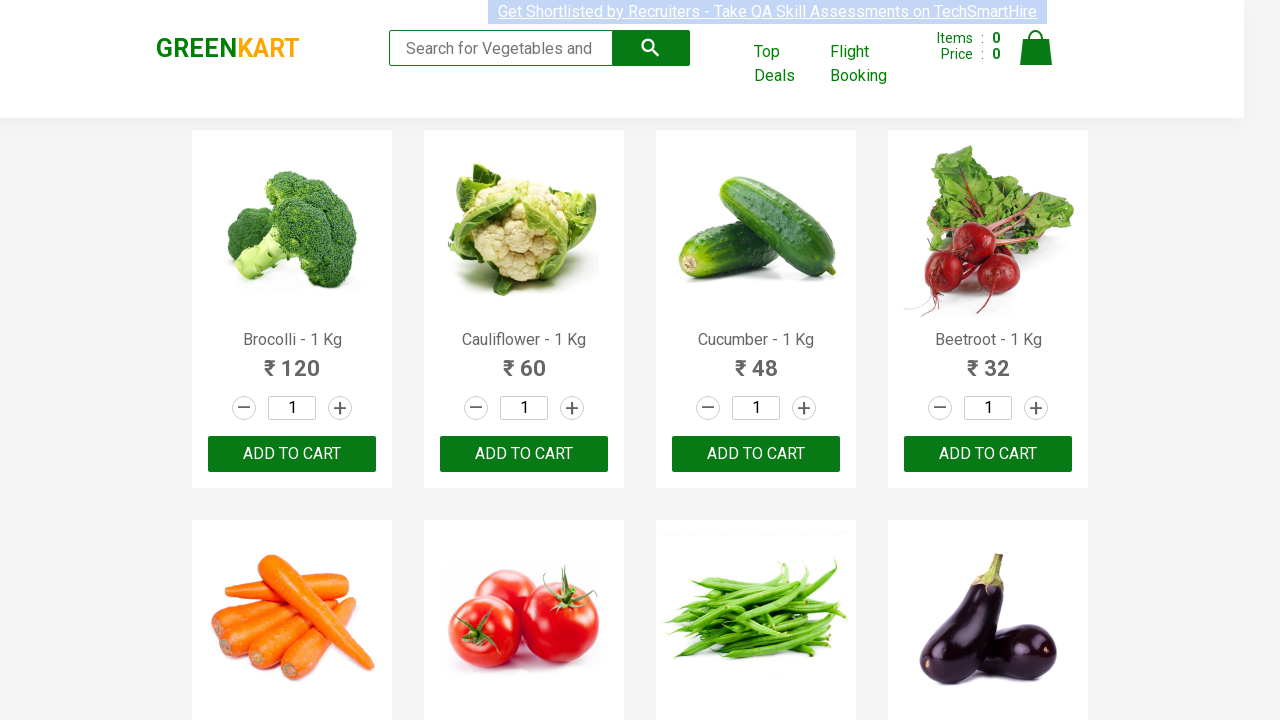

Waited for product names to load
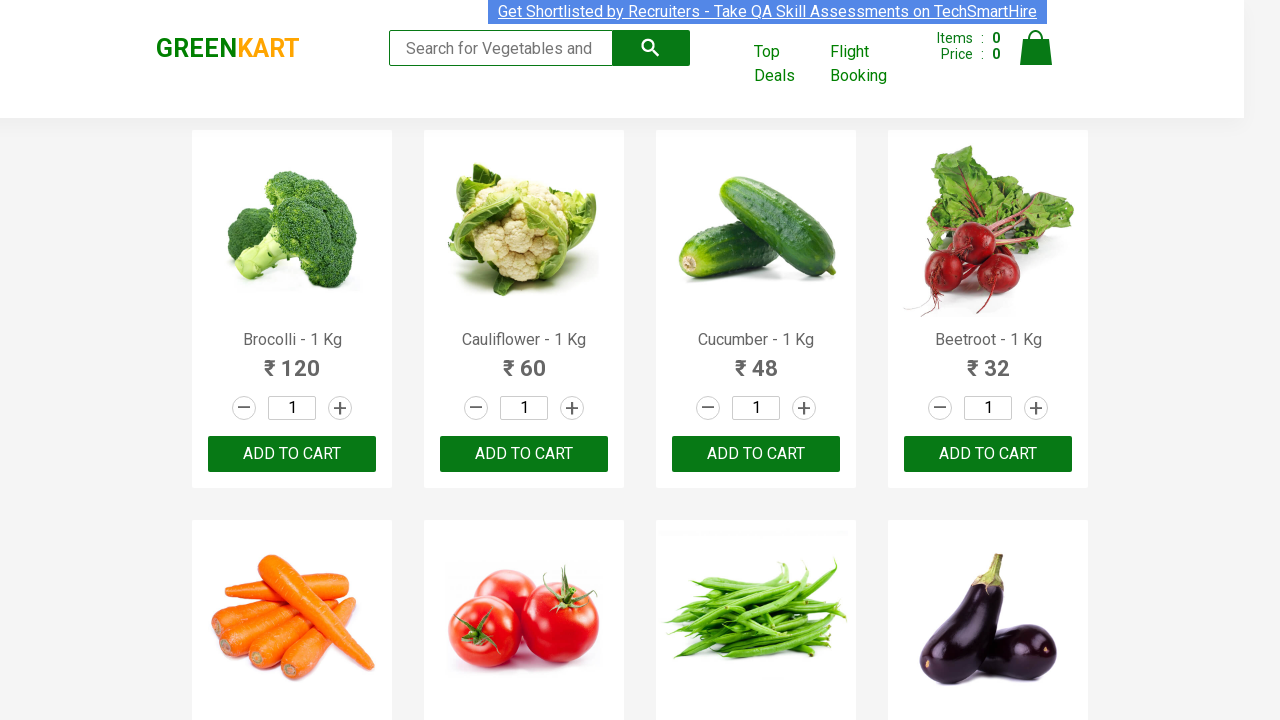

Retrieved all product elements from the page
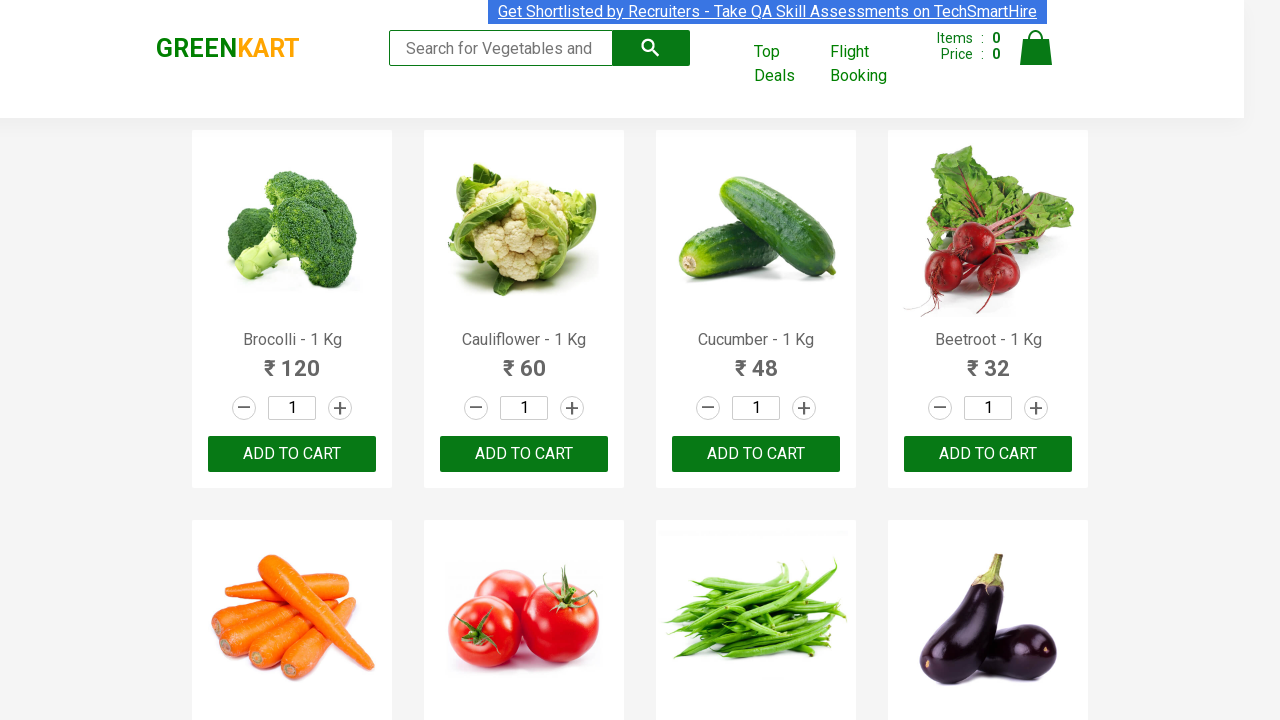

Added 'brocolli' to cart at (292, 454) on xpath=//div[@class='product-action']//button >> nth=0
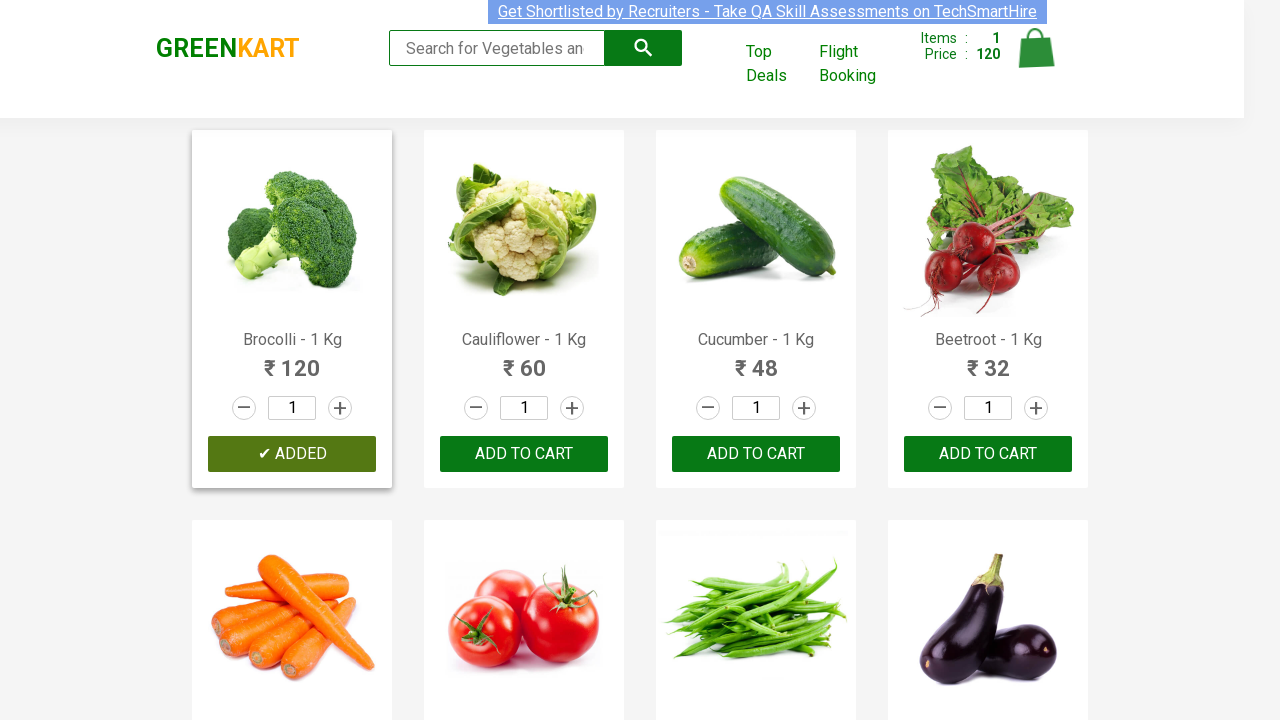

Added 'cucumber' to cart at (756, 454) on xpath=//div[@class='product-action']//button >> nth=2
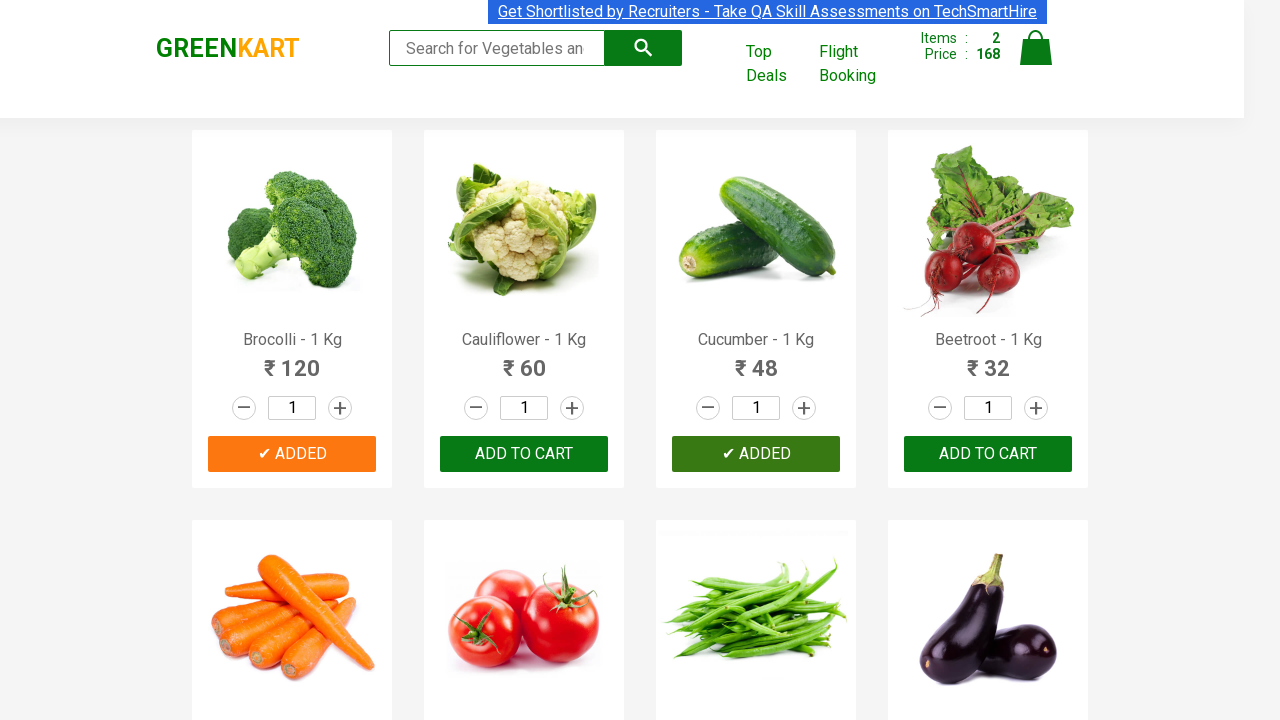

Clicked cart icon to view shopping cart at (1036, 59) on a.cart-icon
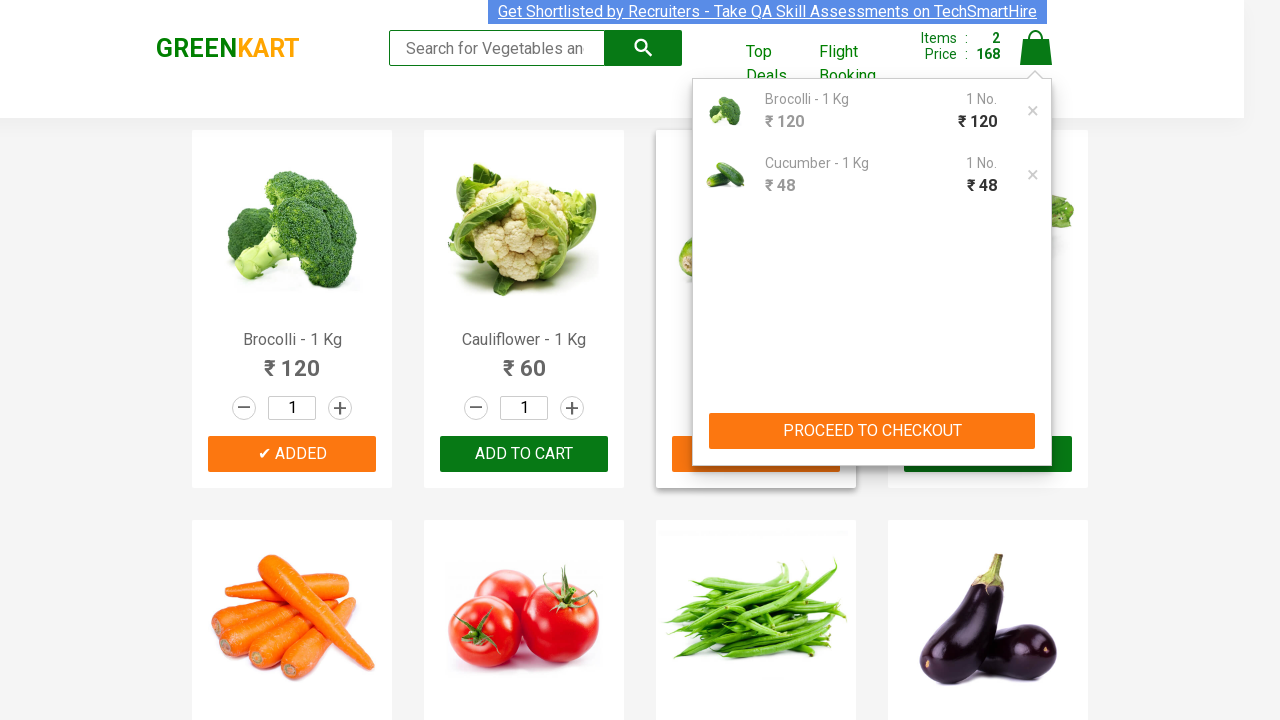

Clicked 'PROCEED TO CHECKOUT' button at (872, 431) on xpath=//button[contains(text(), 'PROCEED TO CHECKOUT')]
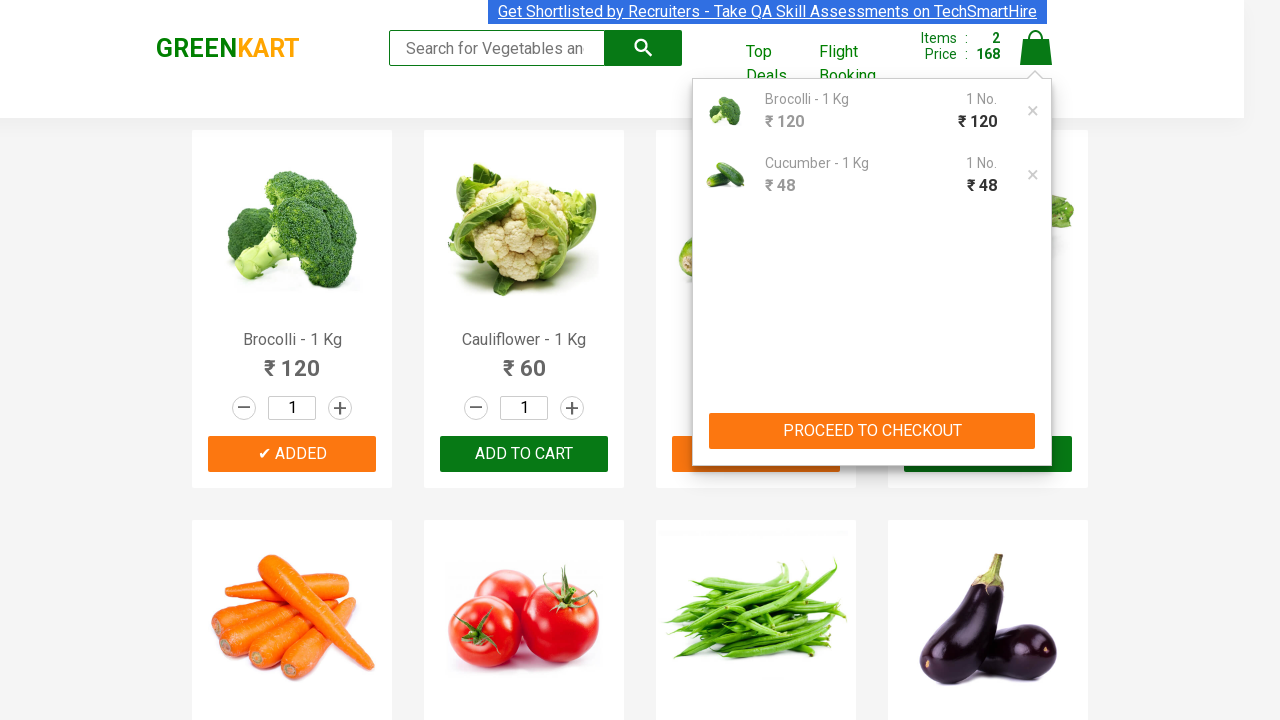

Entered promo code 'rahulshettyacademy' on input.promoCode
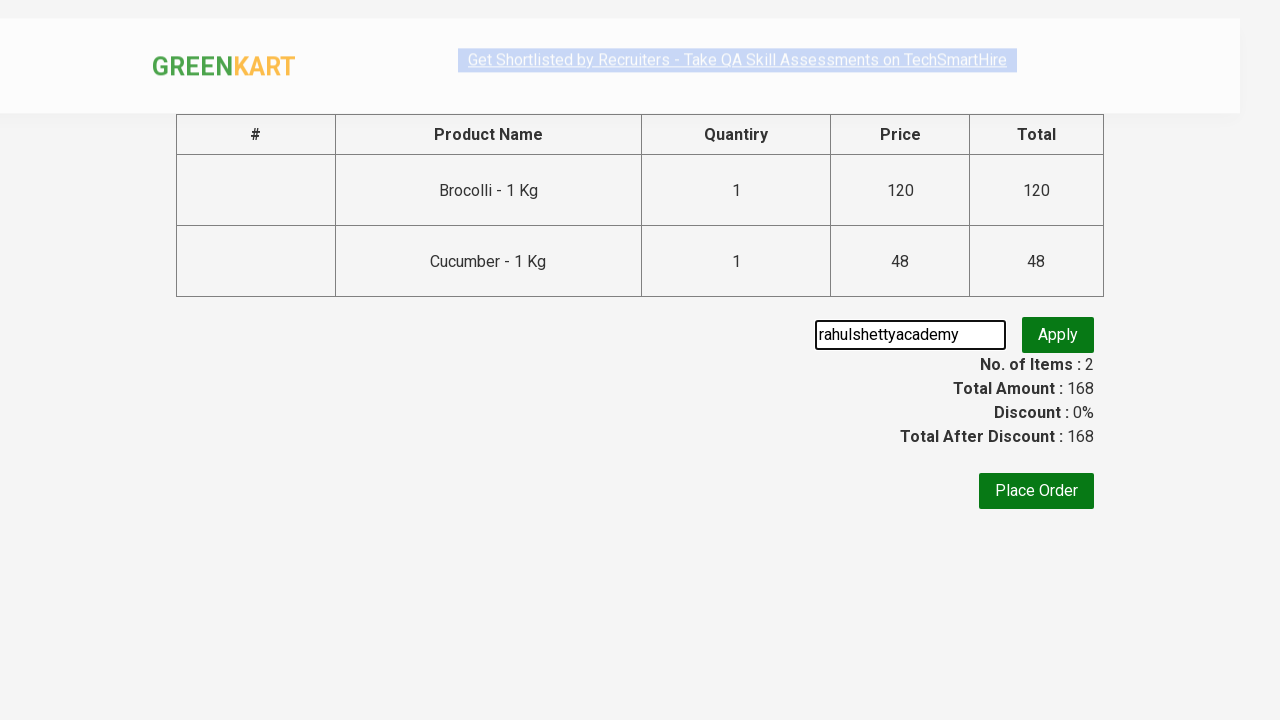

Clicked apply promo code button at (1058, 335) on button.promoBtn
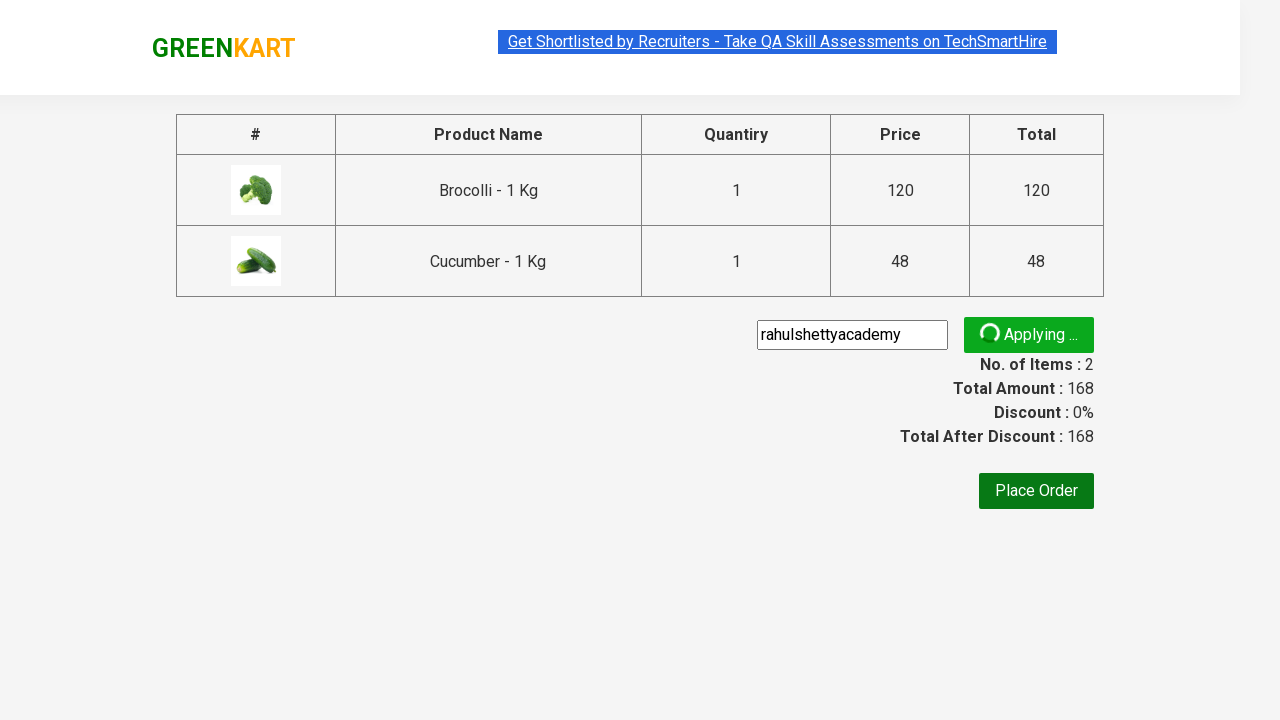

Promo code successfully applied and discount info displayed
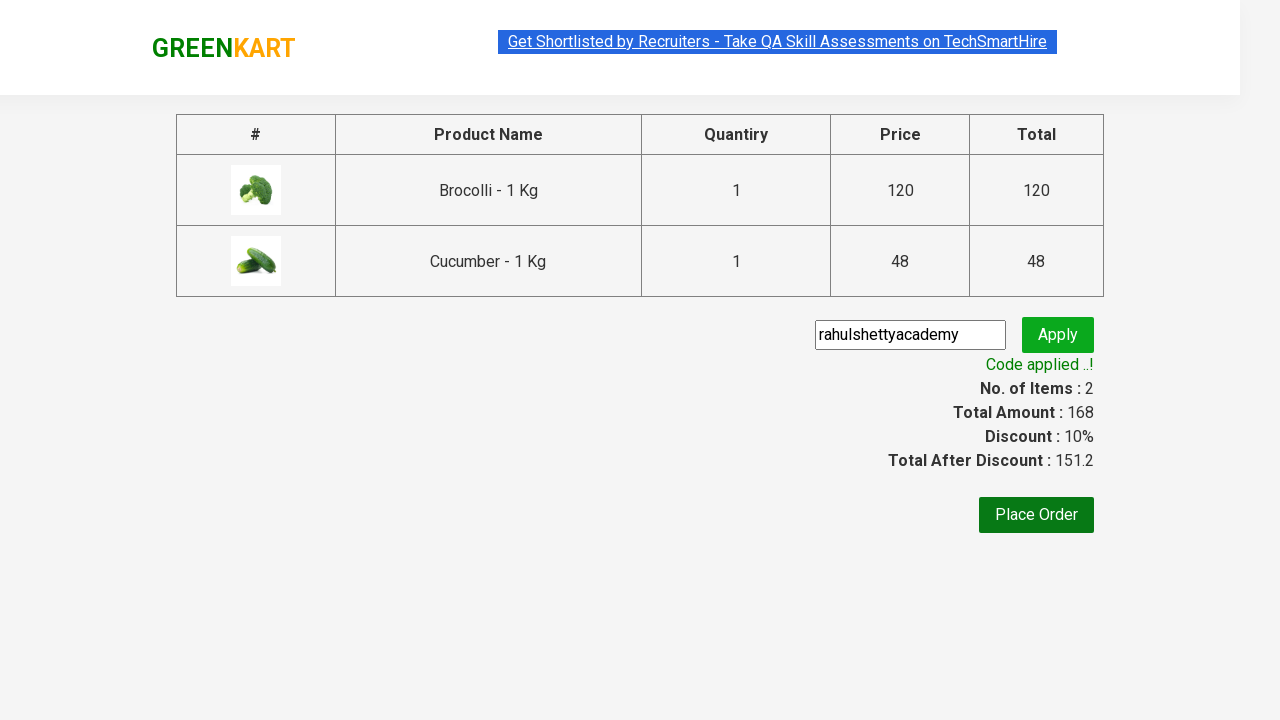

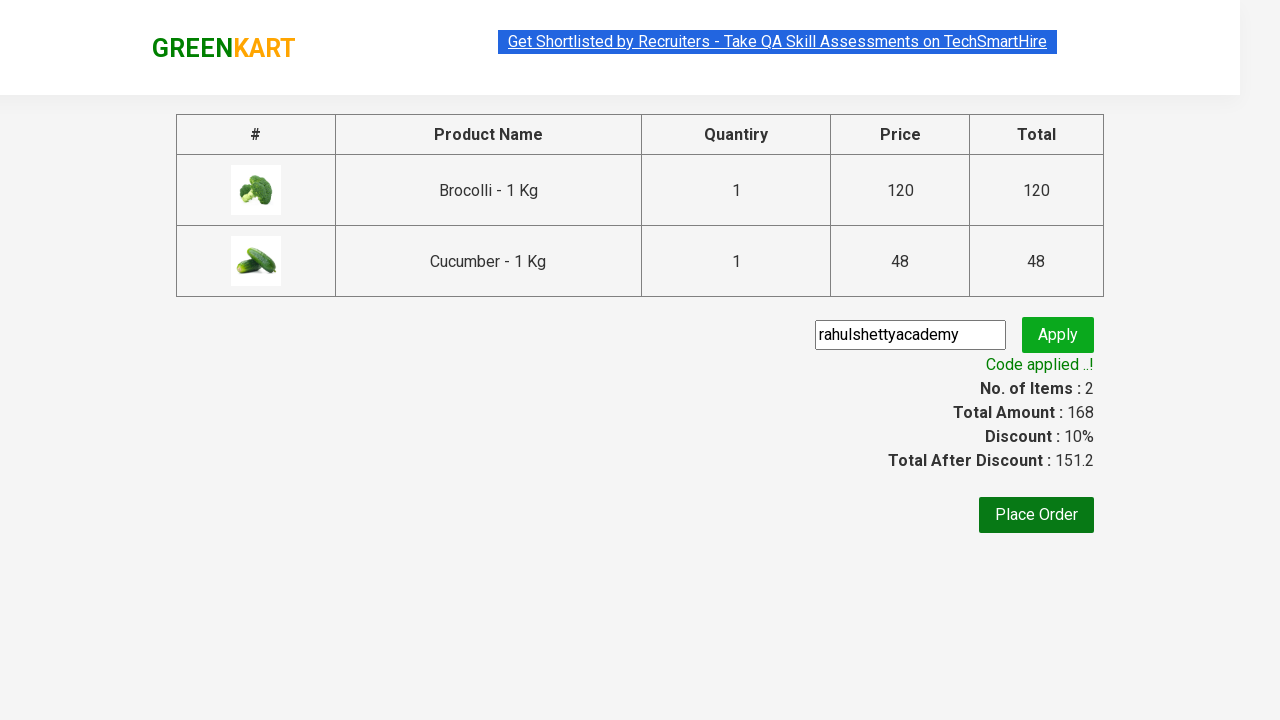